Validates navigation buttons by clicking the home link and the Find Flights button, verifying correct pages load

Starting URL: https://blazedemo.com/

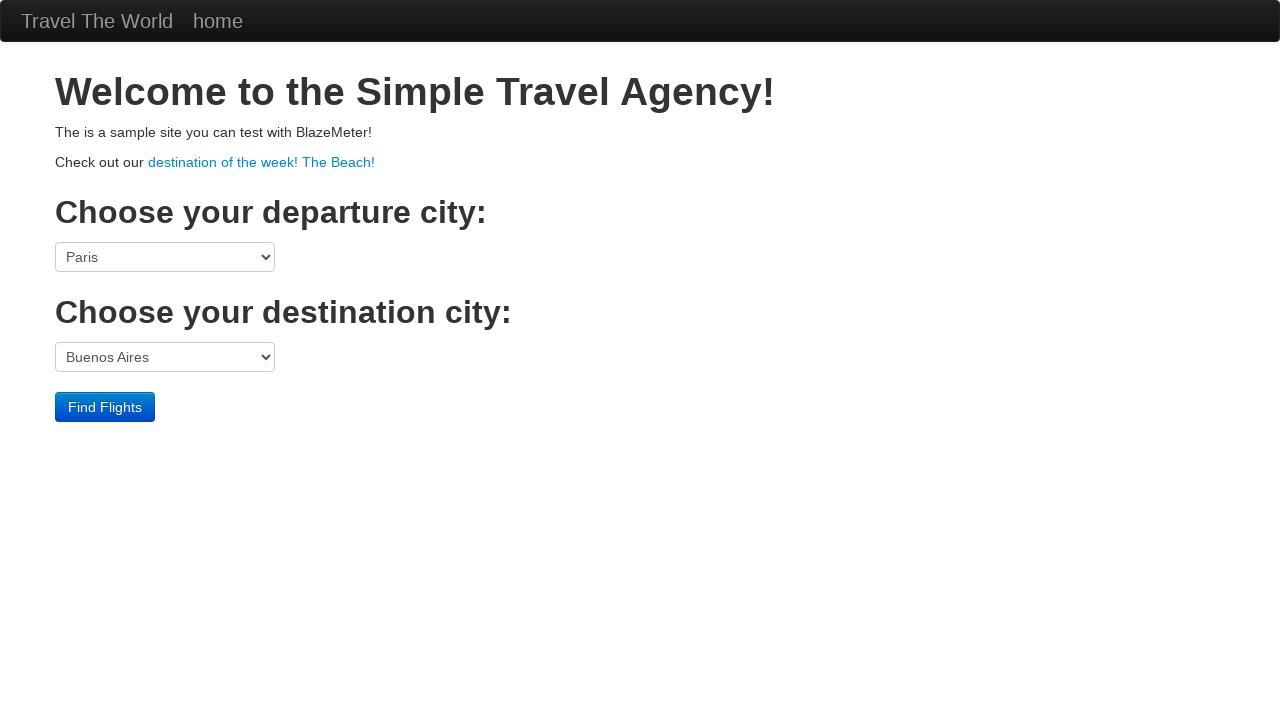

Clicked home link at (218, 21) on text=home
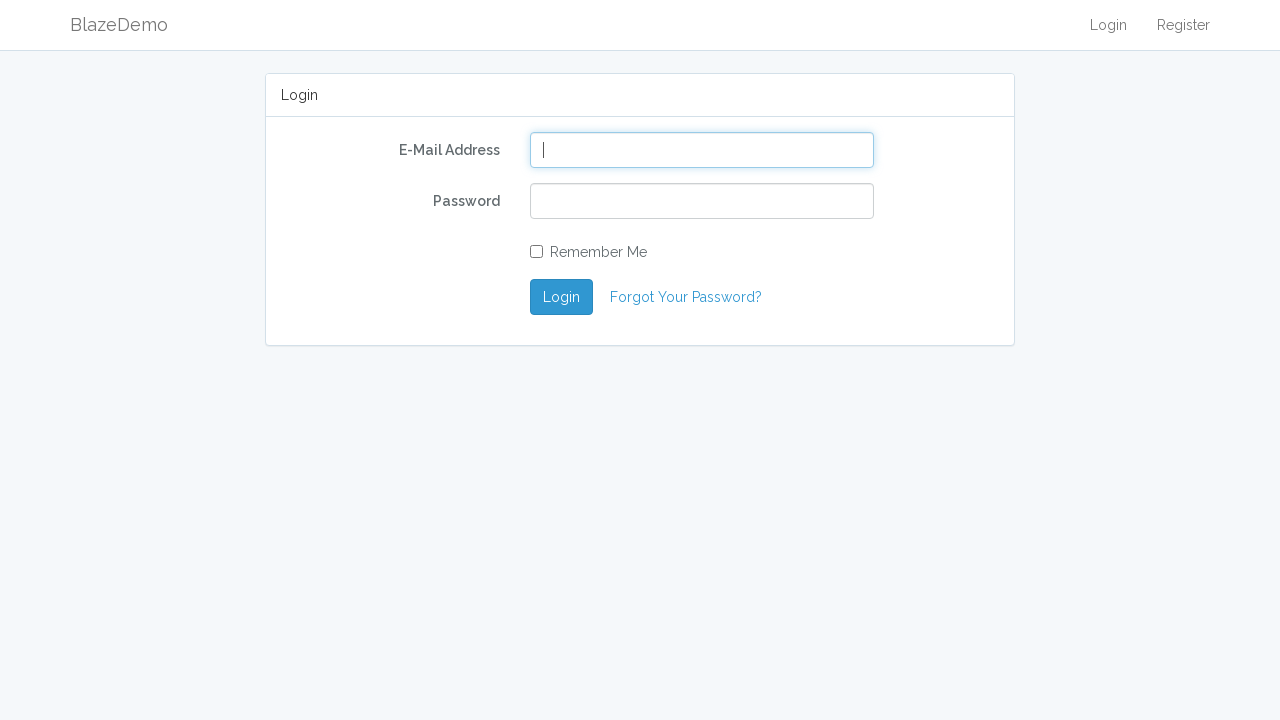

Extracted email label text content
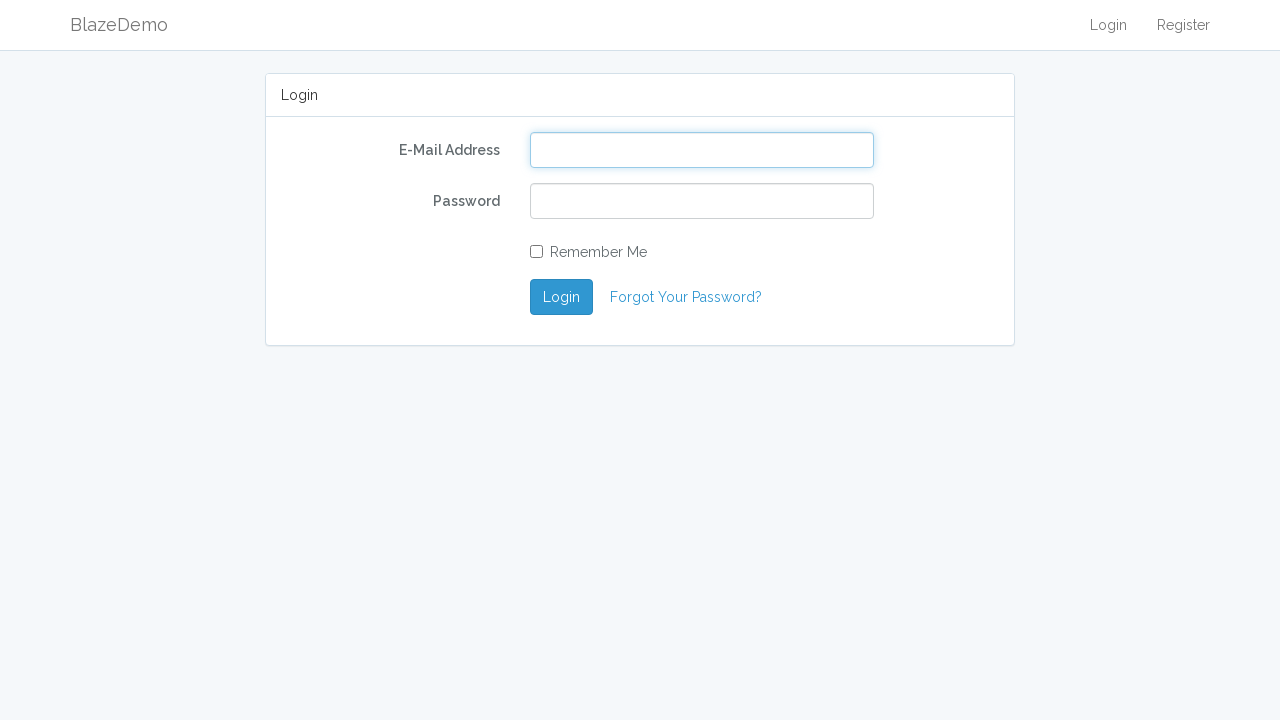

Navigated to https://blazedemo.com/
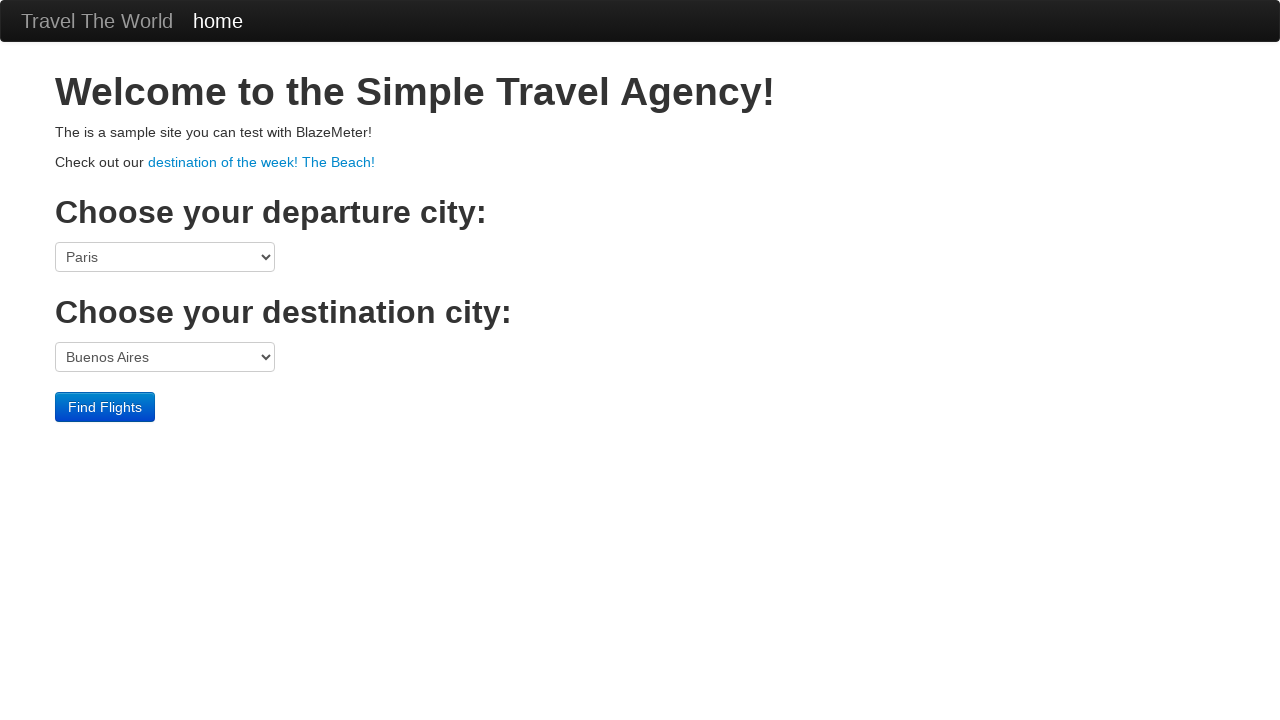

Located welcome title element
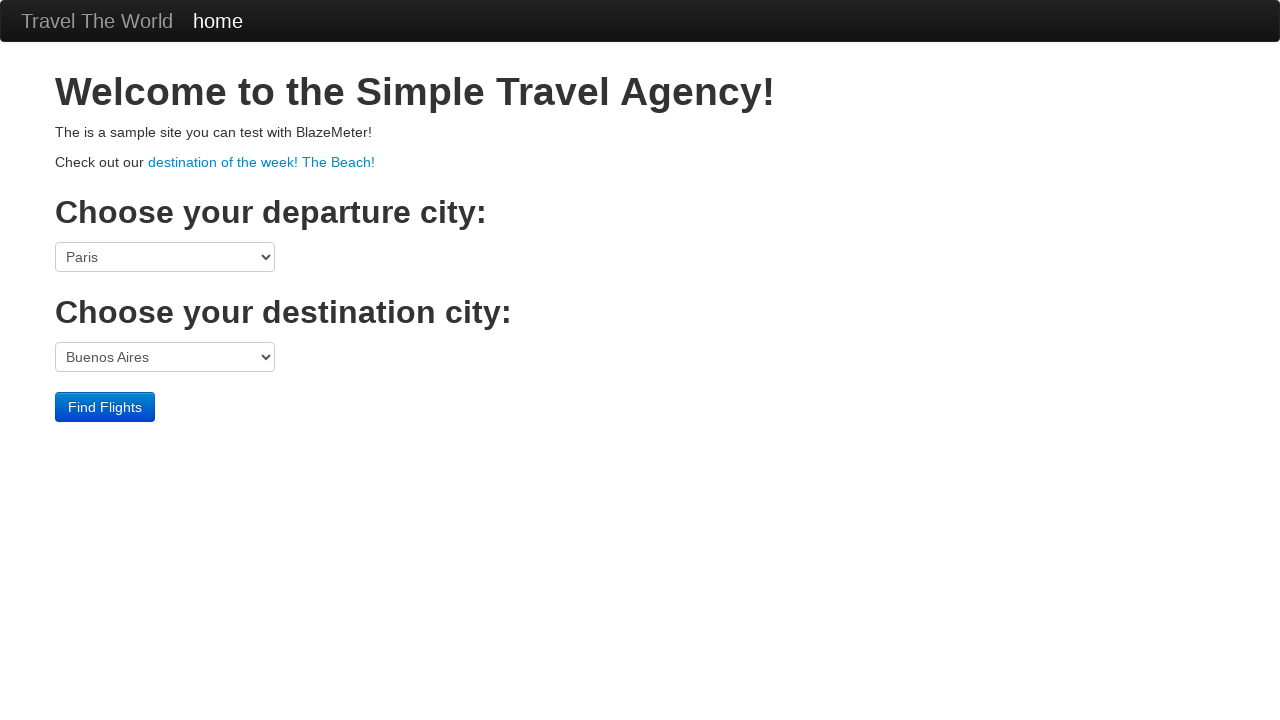

Extracted welcome title text content
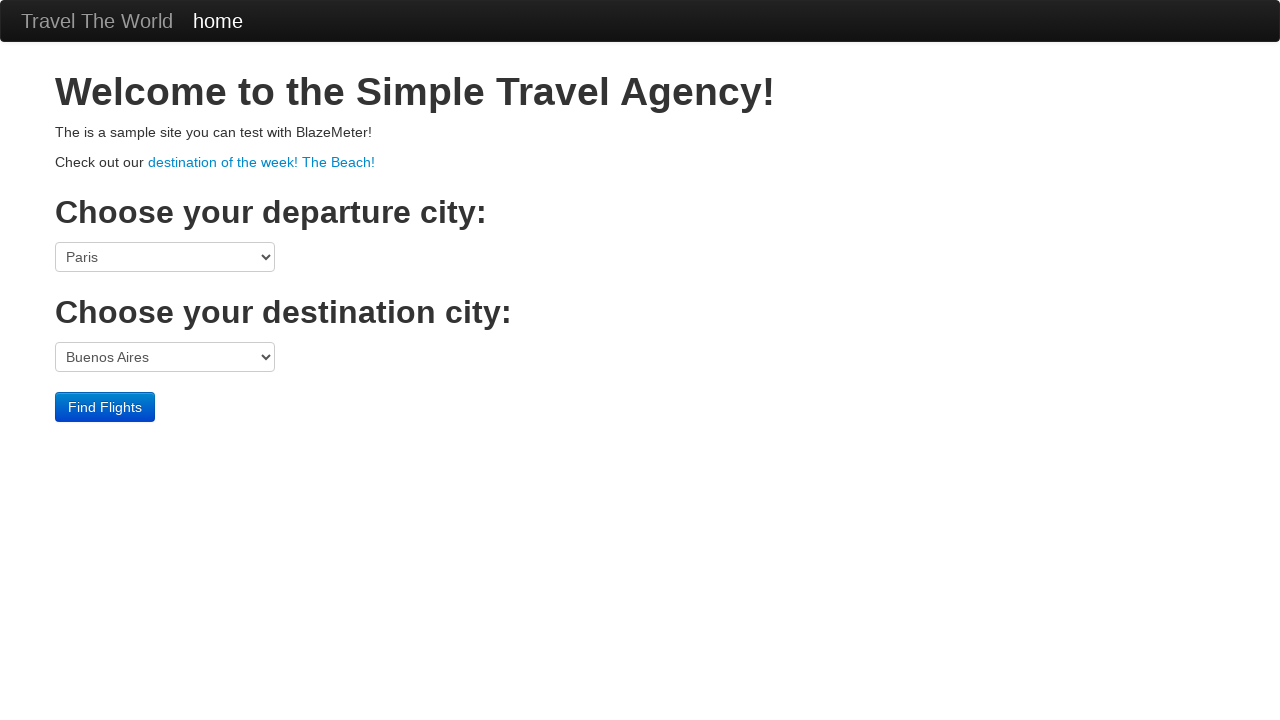

Verified 'Welcome' text is present in title
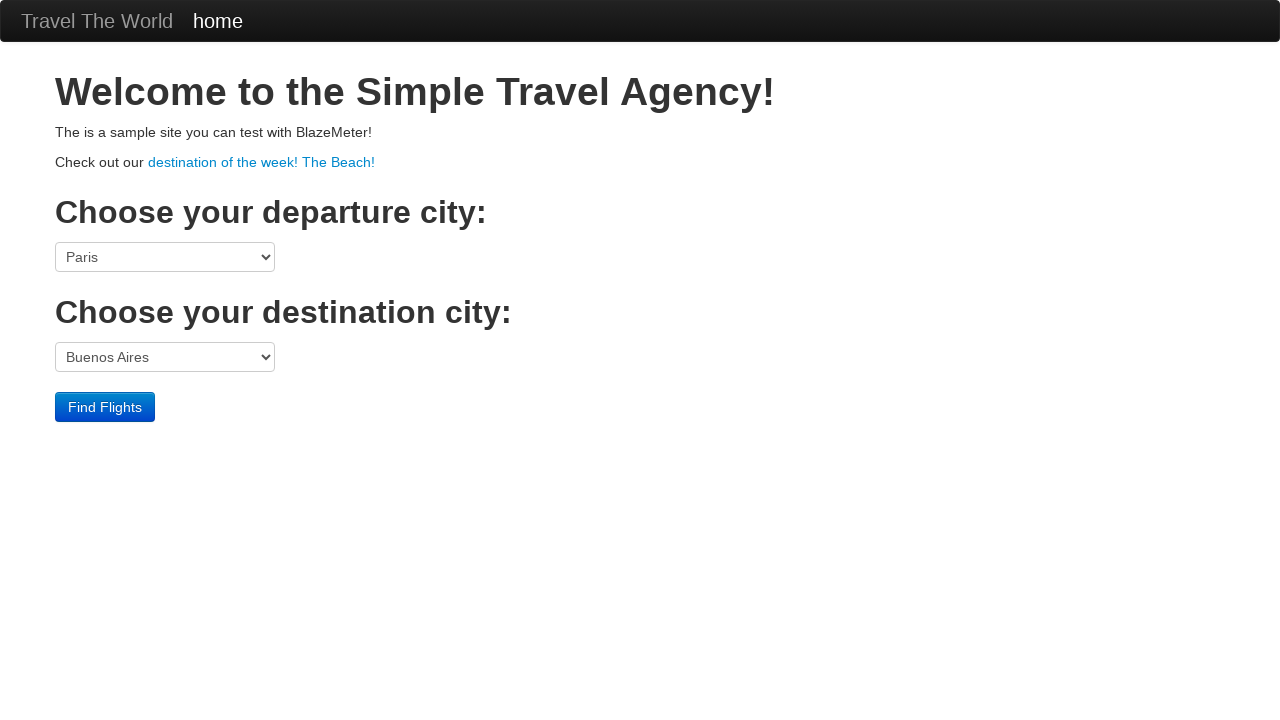

Navigated to https://blazedemo.com/ again
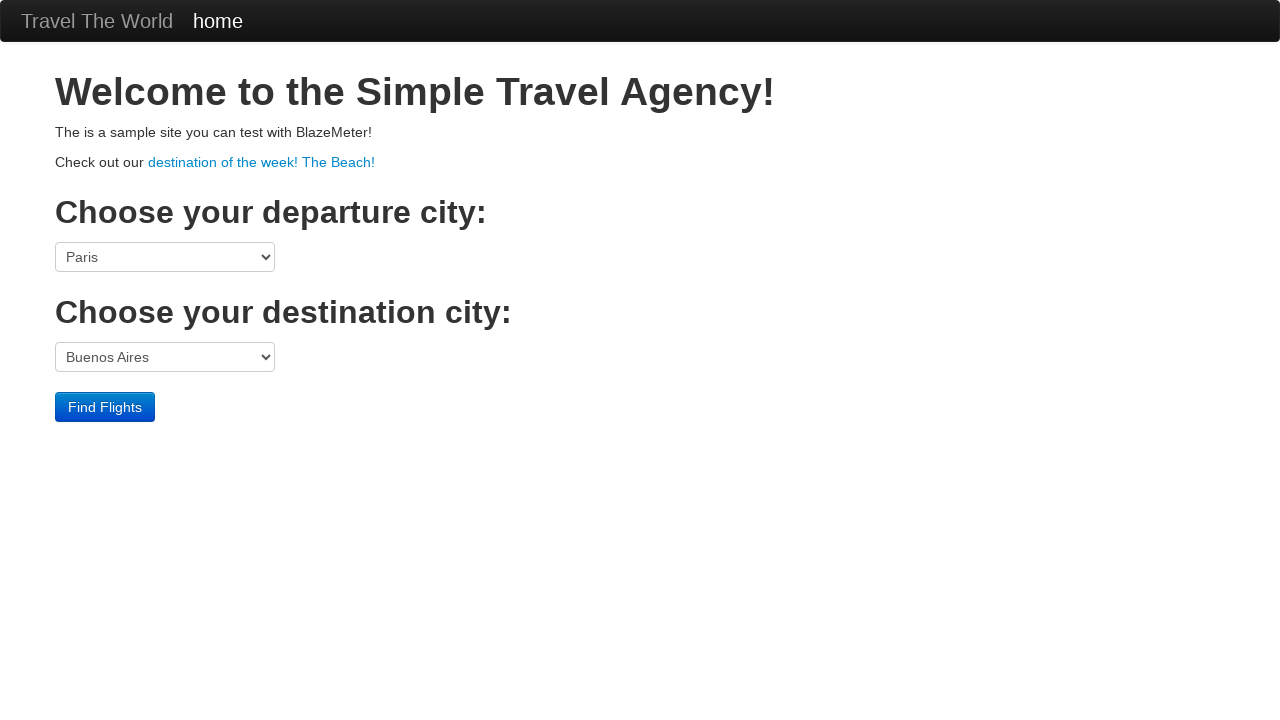

Clicked Find Flights button at (105, 407) on xpath=//input[@value='Find Flights']
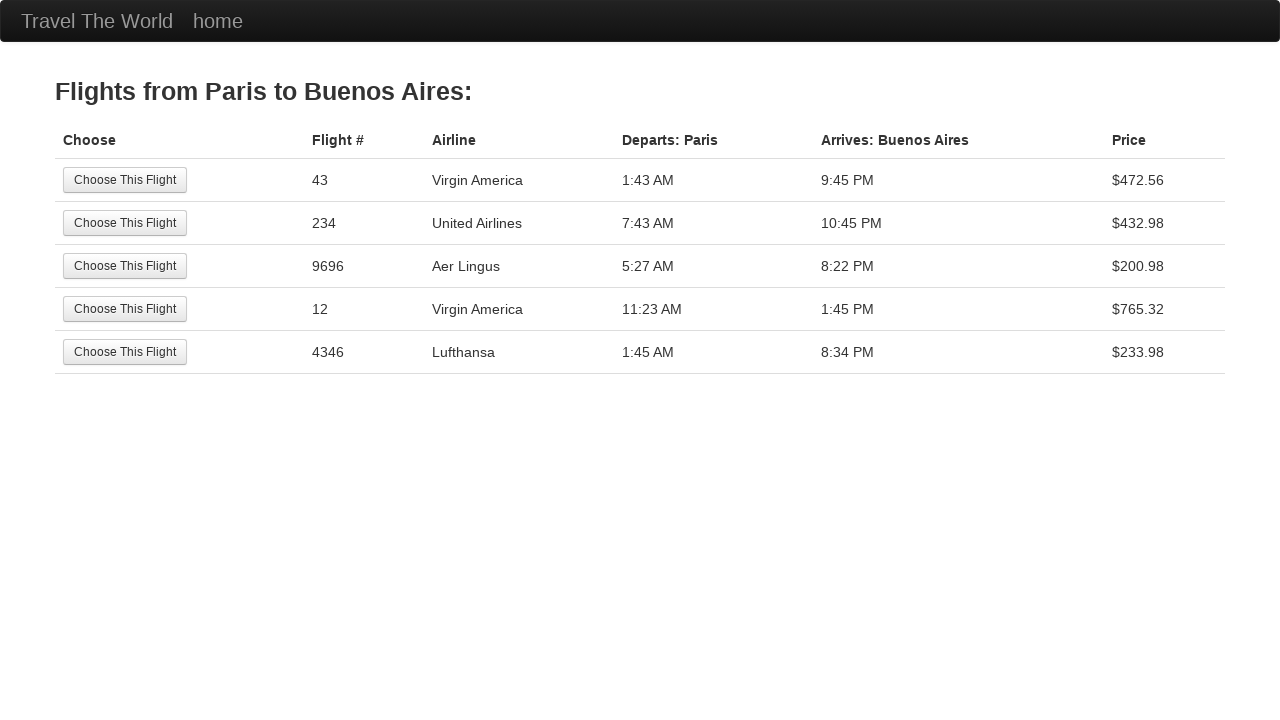

Flights header element loaded and became visible
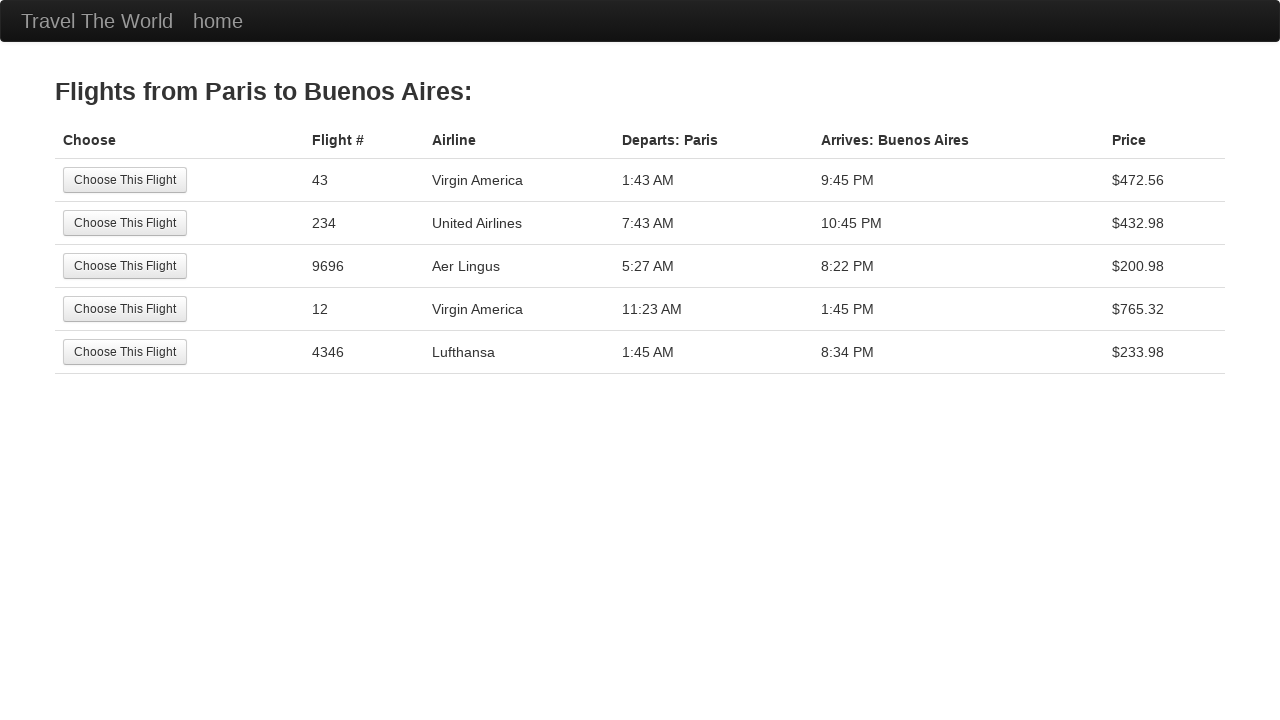

Extracted flights header text content
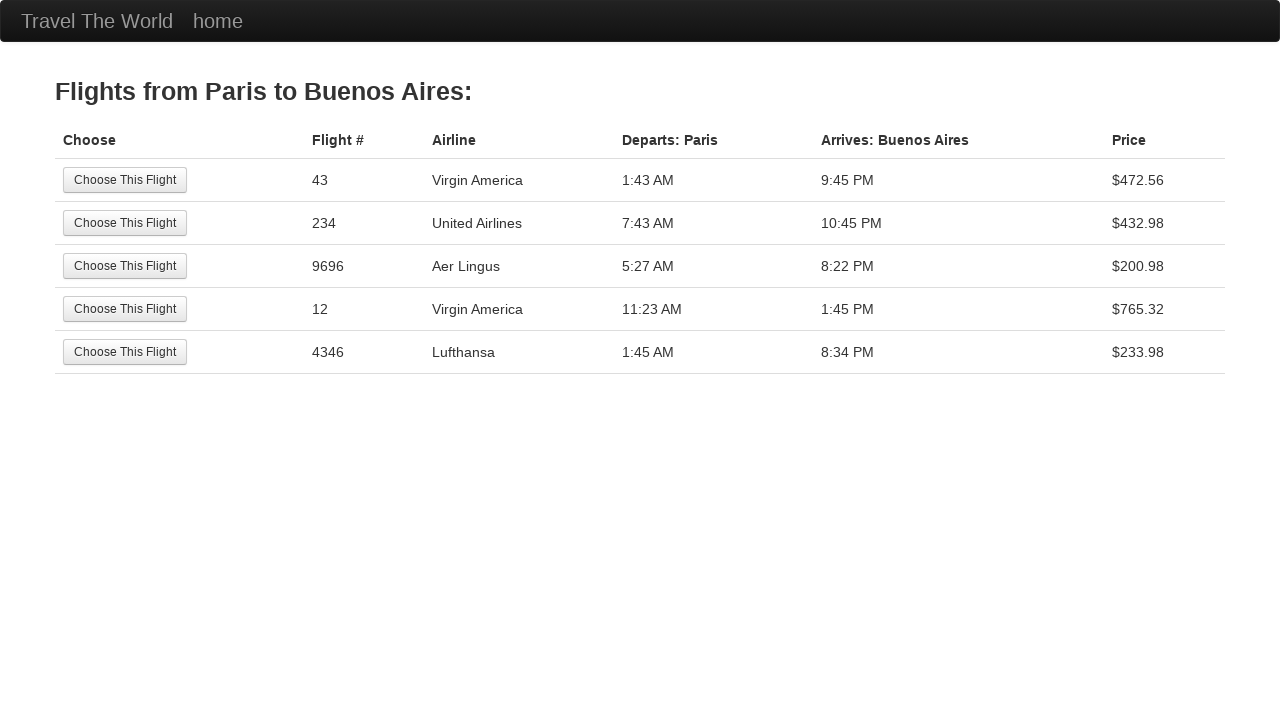

Verified 'Flights' text is present in header
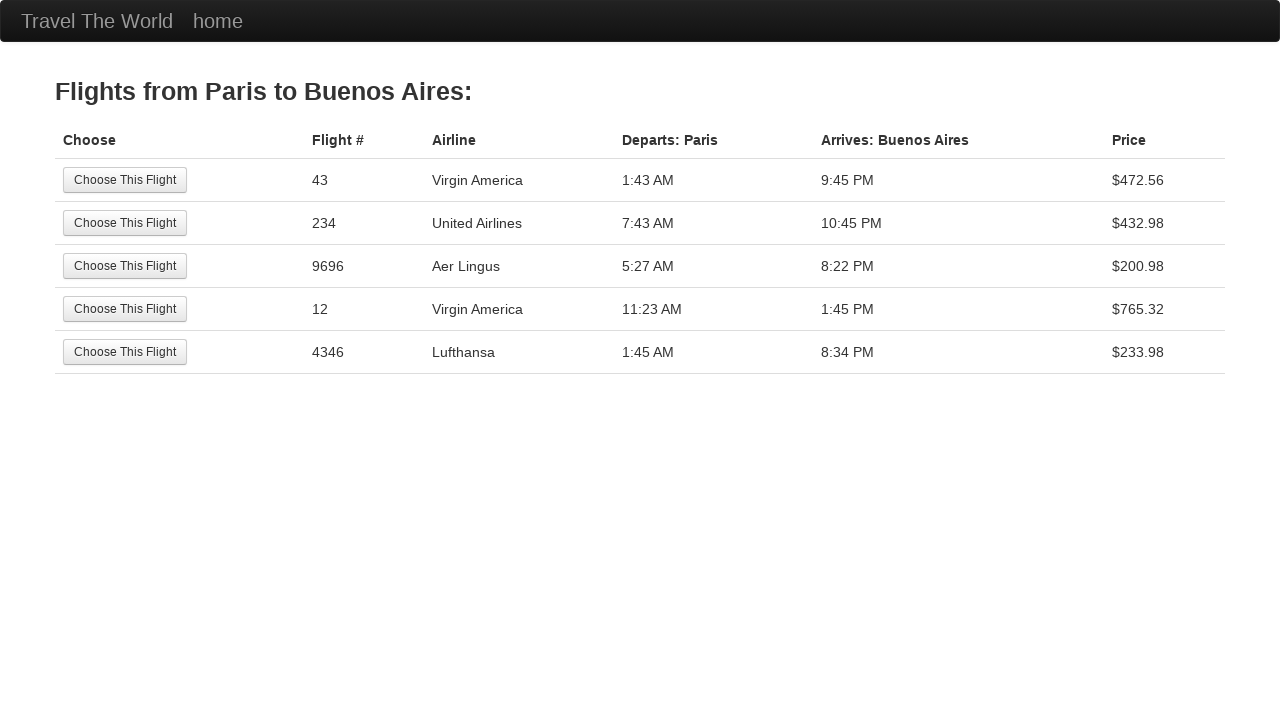

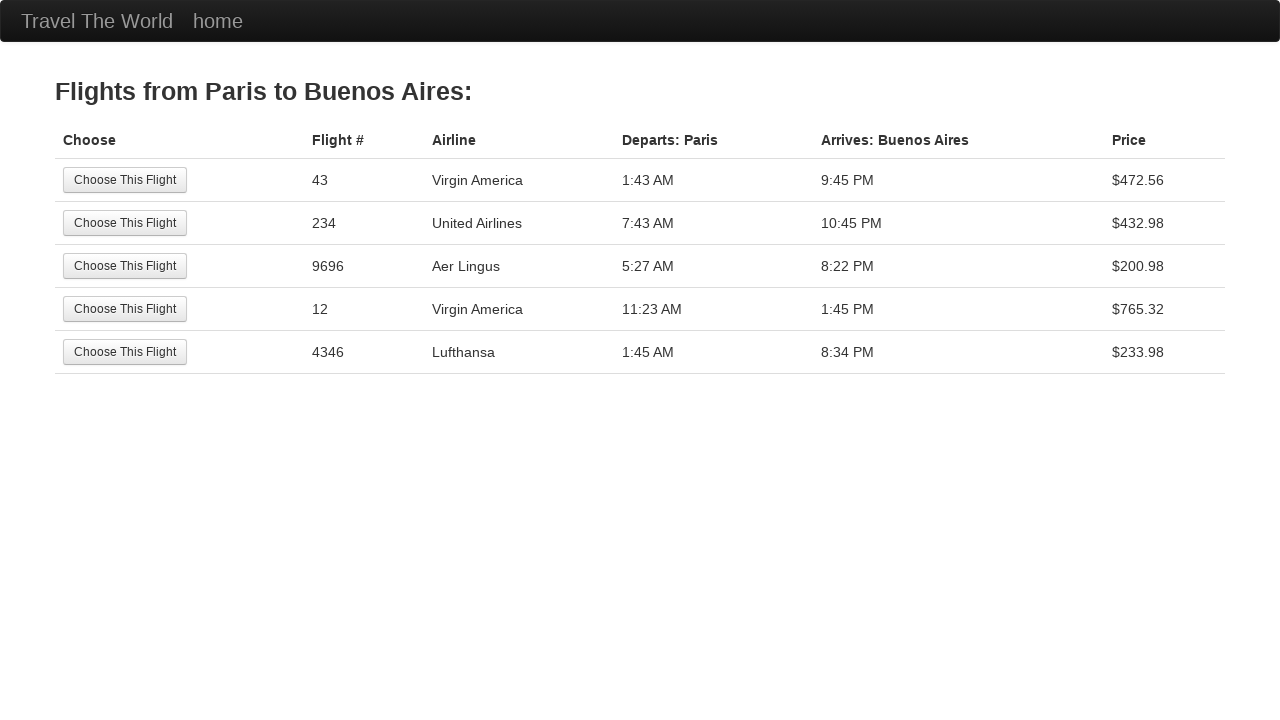